Tests form interaction on SelectorHub practice page by clicking an element to enable input fields, then filling in first and last name fields including one that requires JavaScript to enable

Starting URL: https://selectorshub.com/xpath-practice-page/

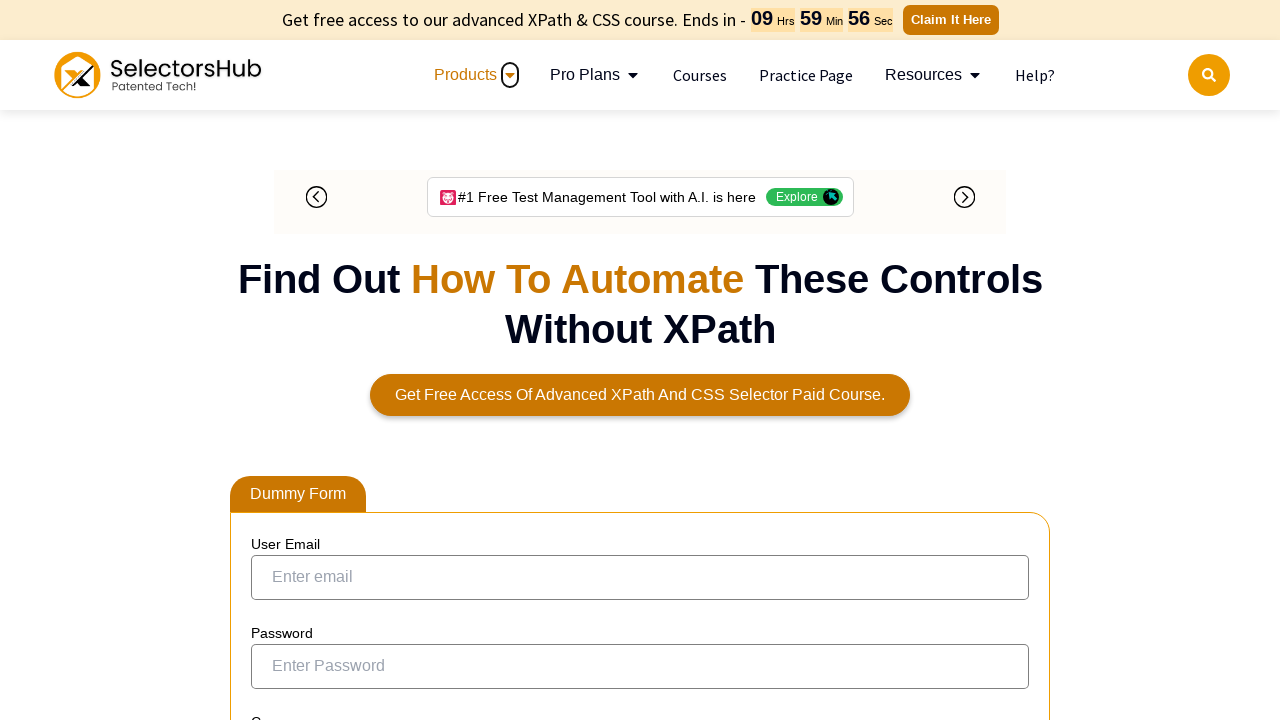

Clicked SVG element to enable name input fields at (446, 361) on xpath=//label[normalize-space()='Can you enter name here through automation']//*
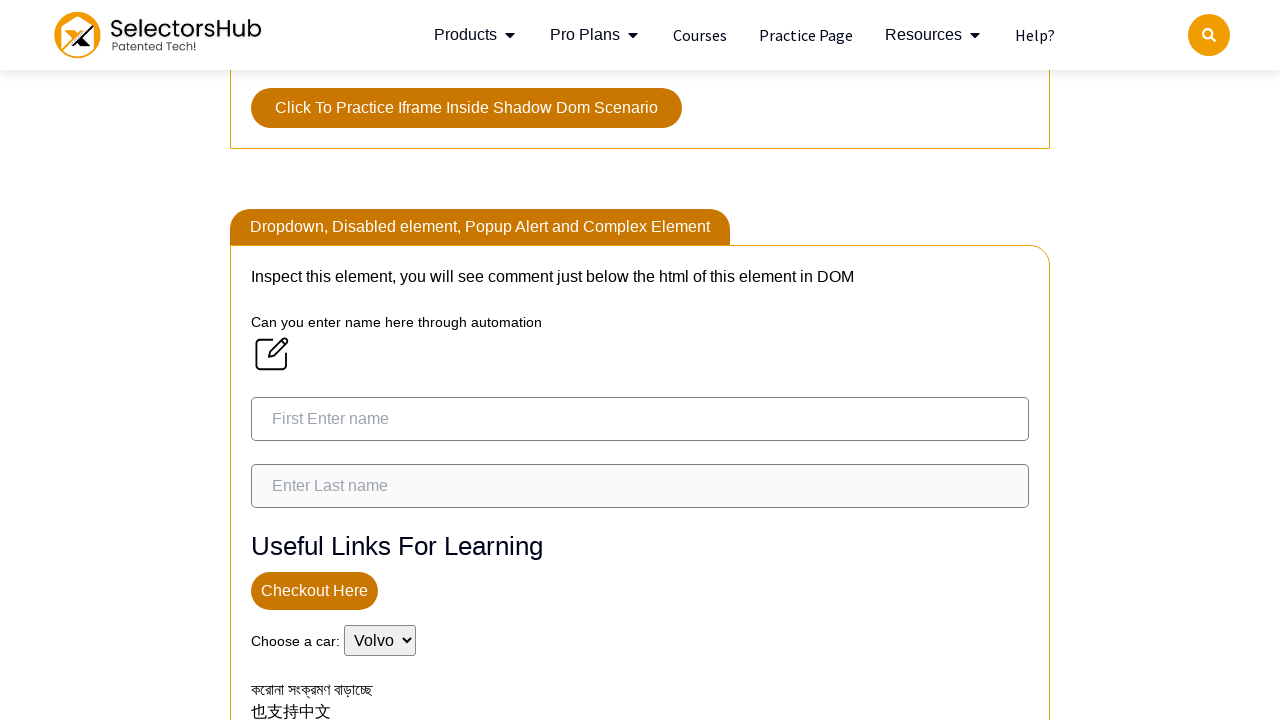

Filled first name field with 'Ajit' on //input[@placeholder='First Enter name']
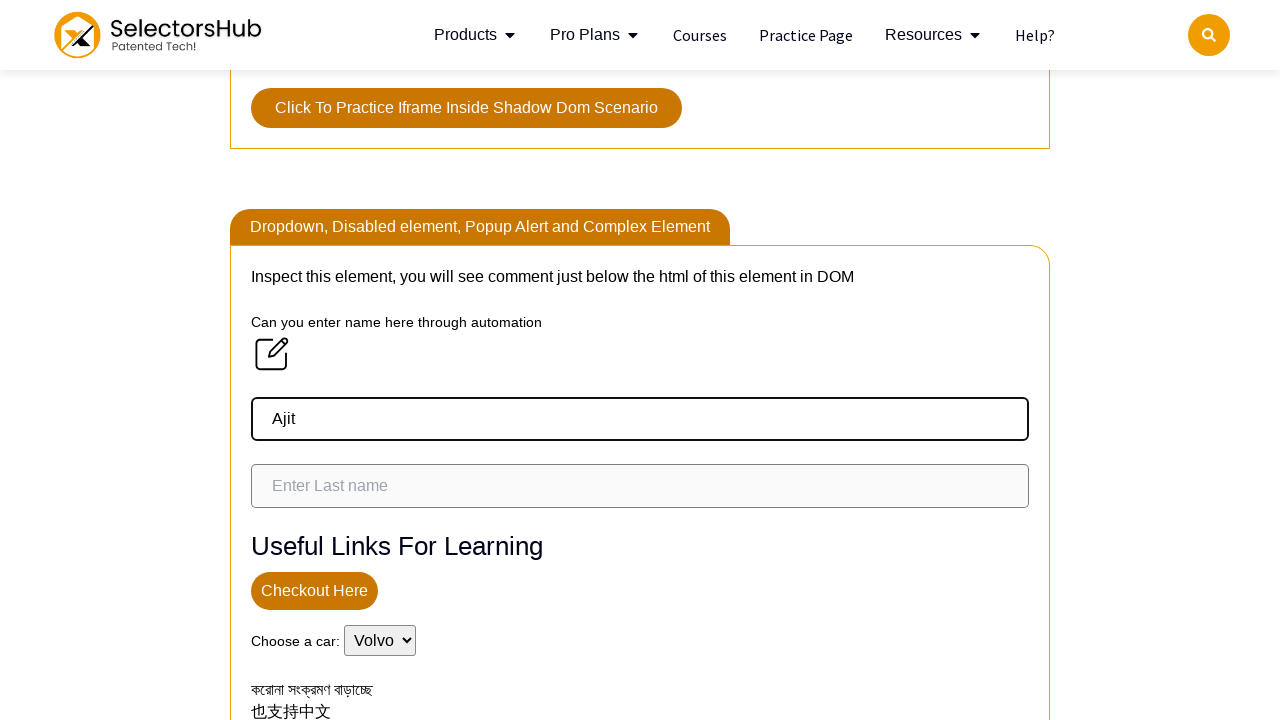

Waited 3 seconds for form state to update
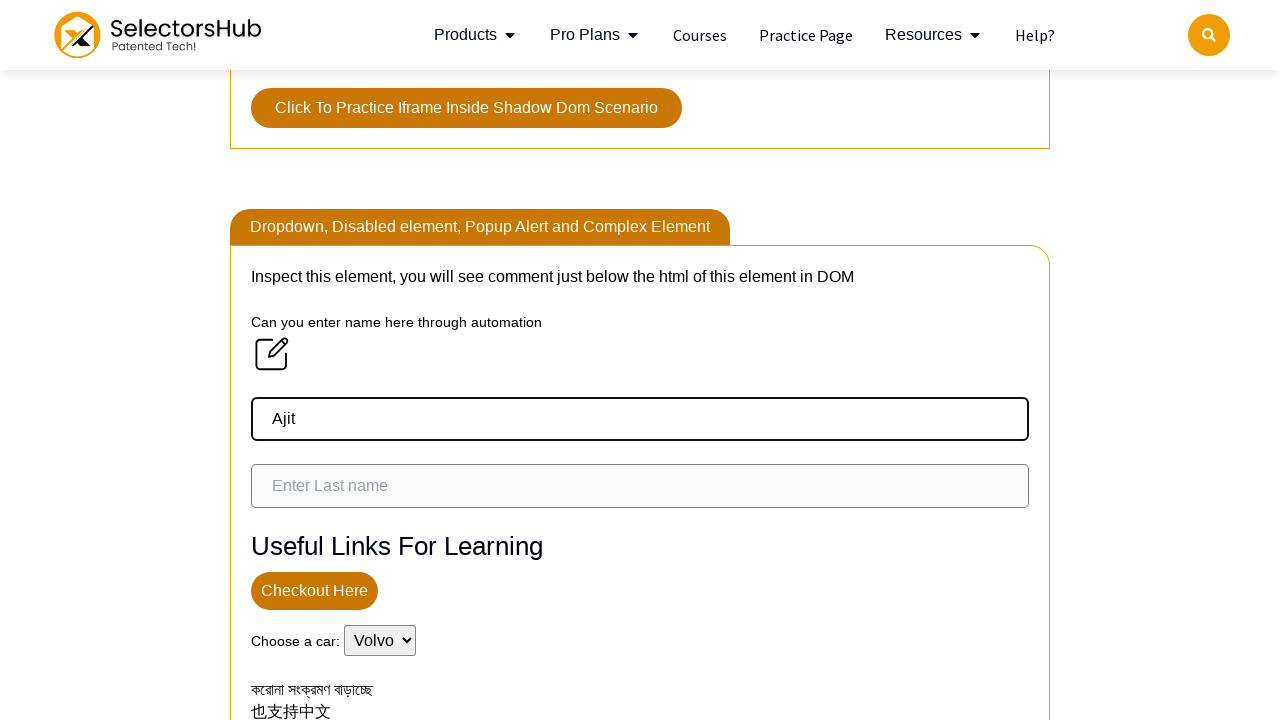

Executed JavaScript to enable last name input field
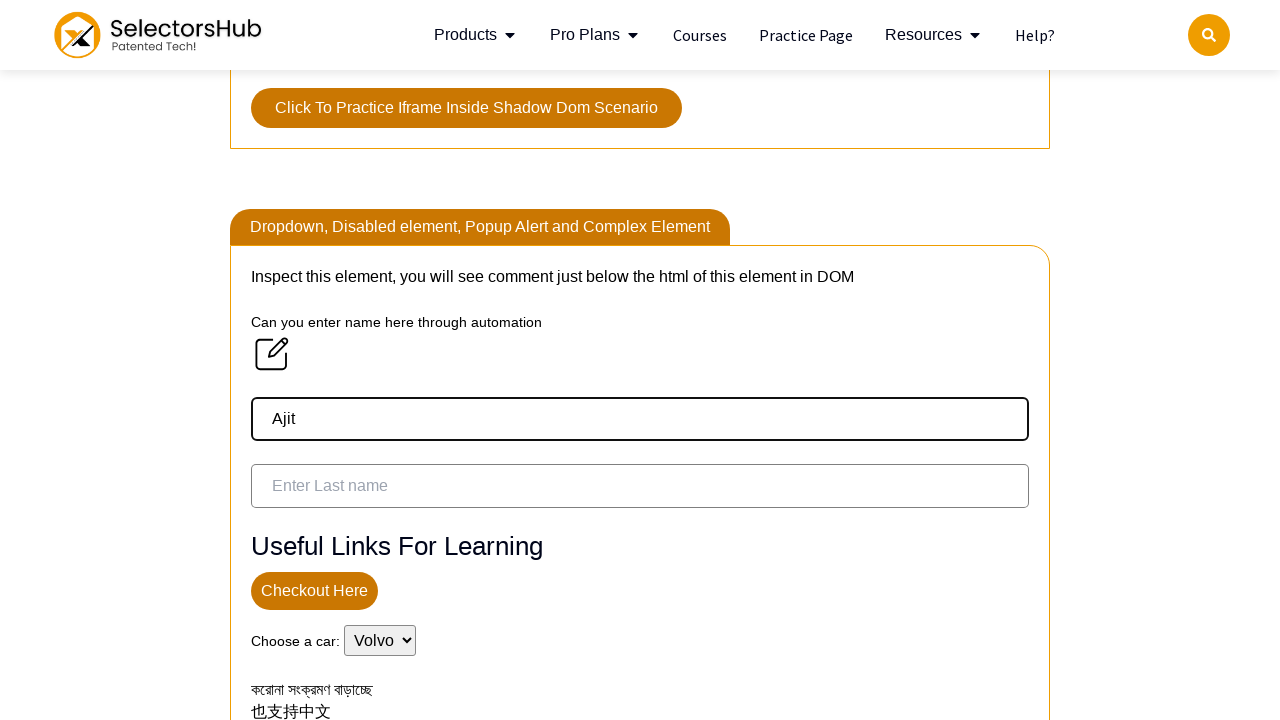

Waited 3 seconds for JavaScript execution to complete
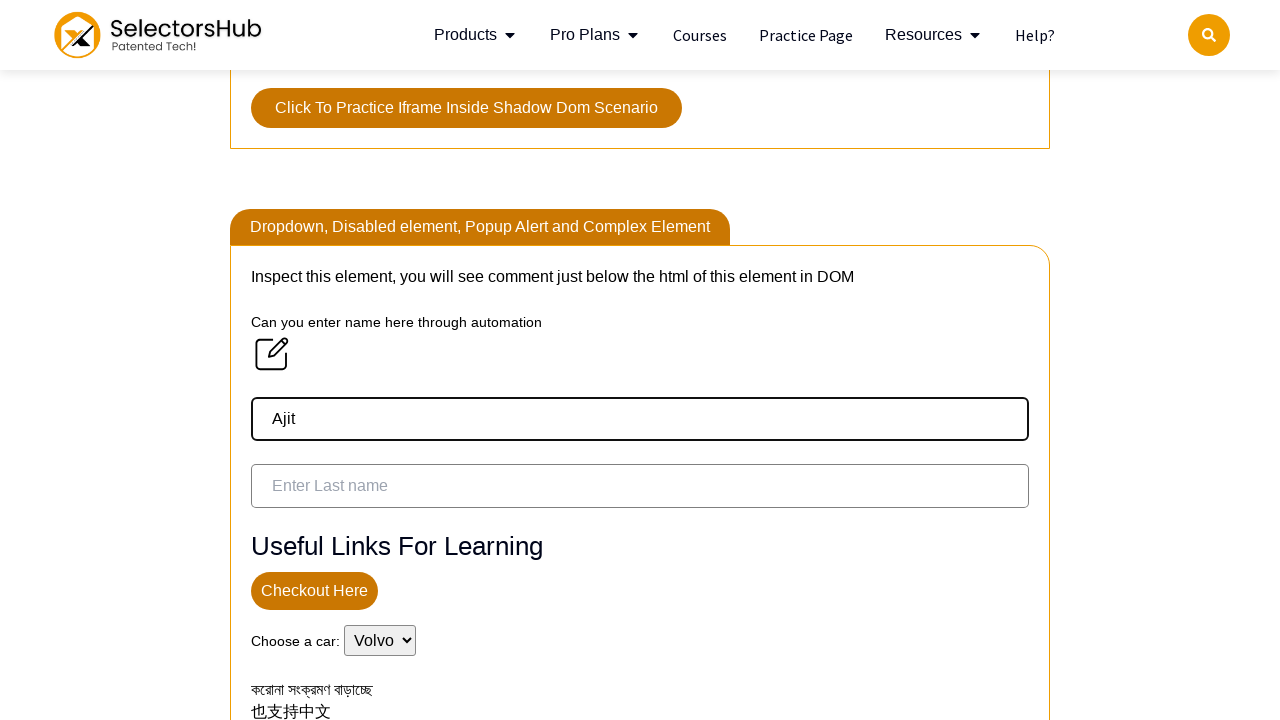

Filled last name field with 'Jaiswal' on //input[@placeholder='Enter Last name']
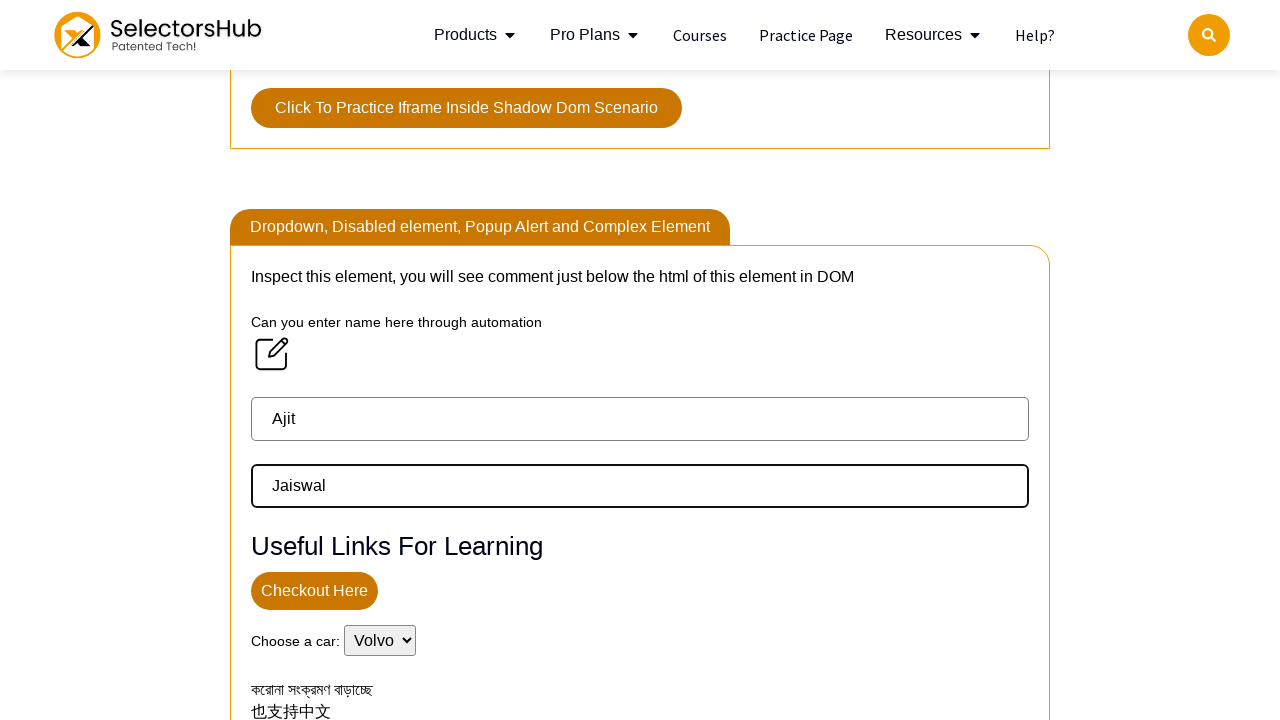

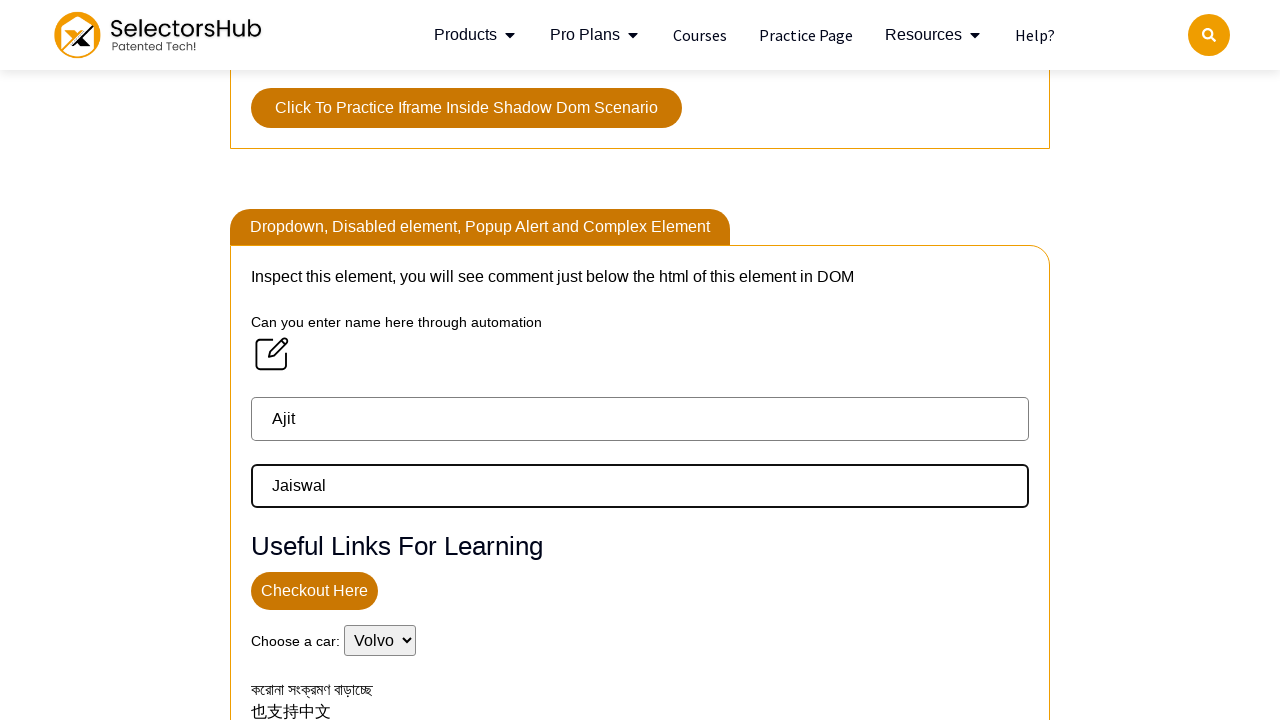